Tests a form page by filling in first name and last name fields, then clicking a submit button and verifying an alert banner appears

Starting URL: https://formy-project.herokuapp.com/form

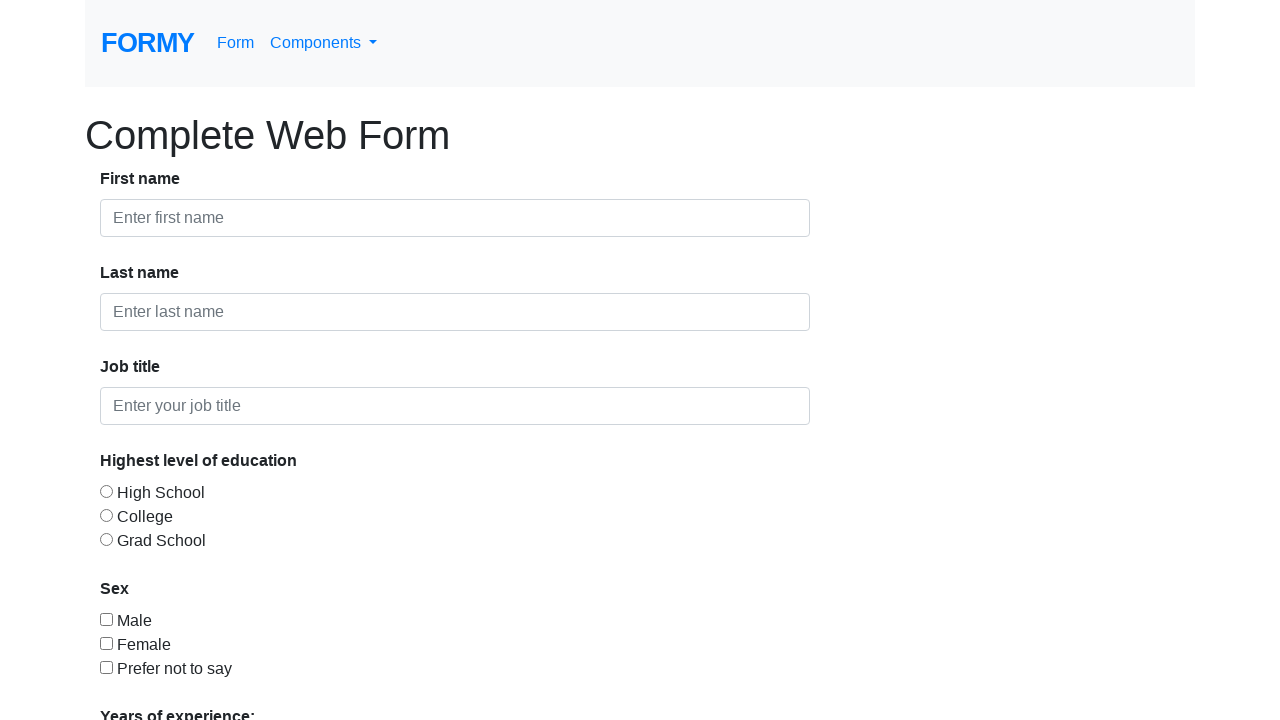

Filled first name field with 'John' on #first-name
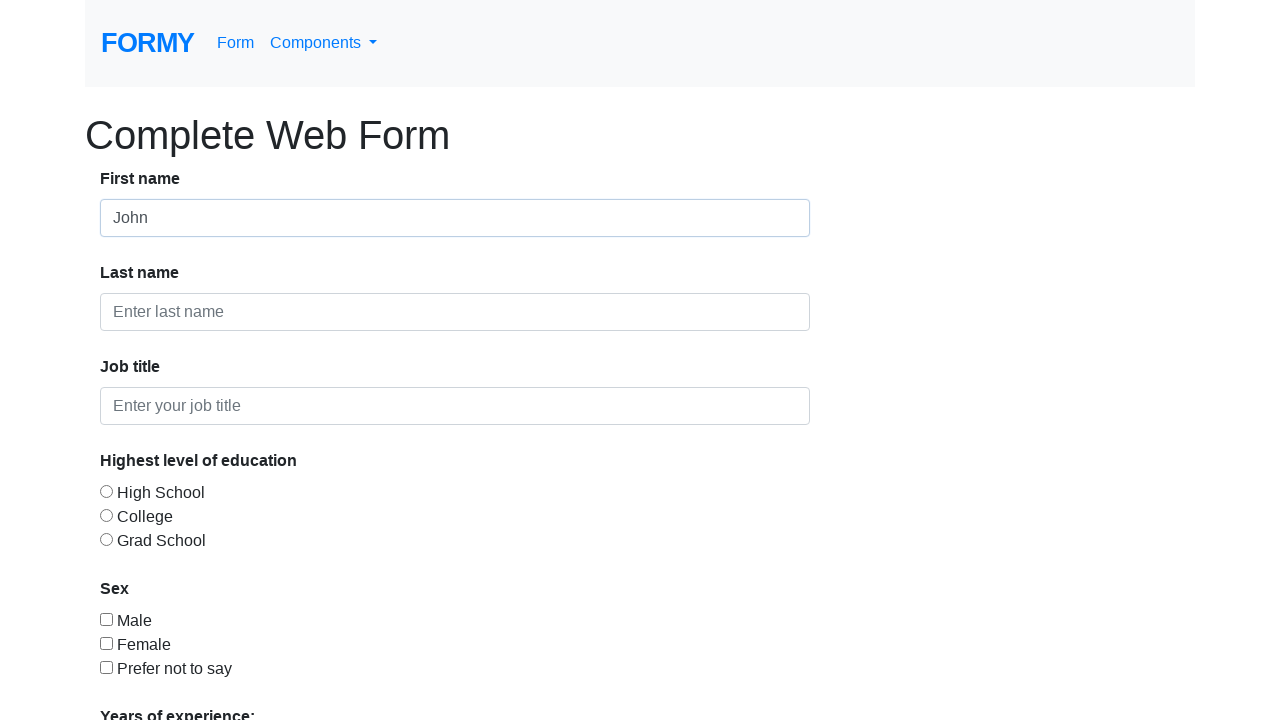

Filled last name field with 'Doe' on #last-name
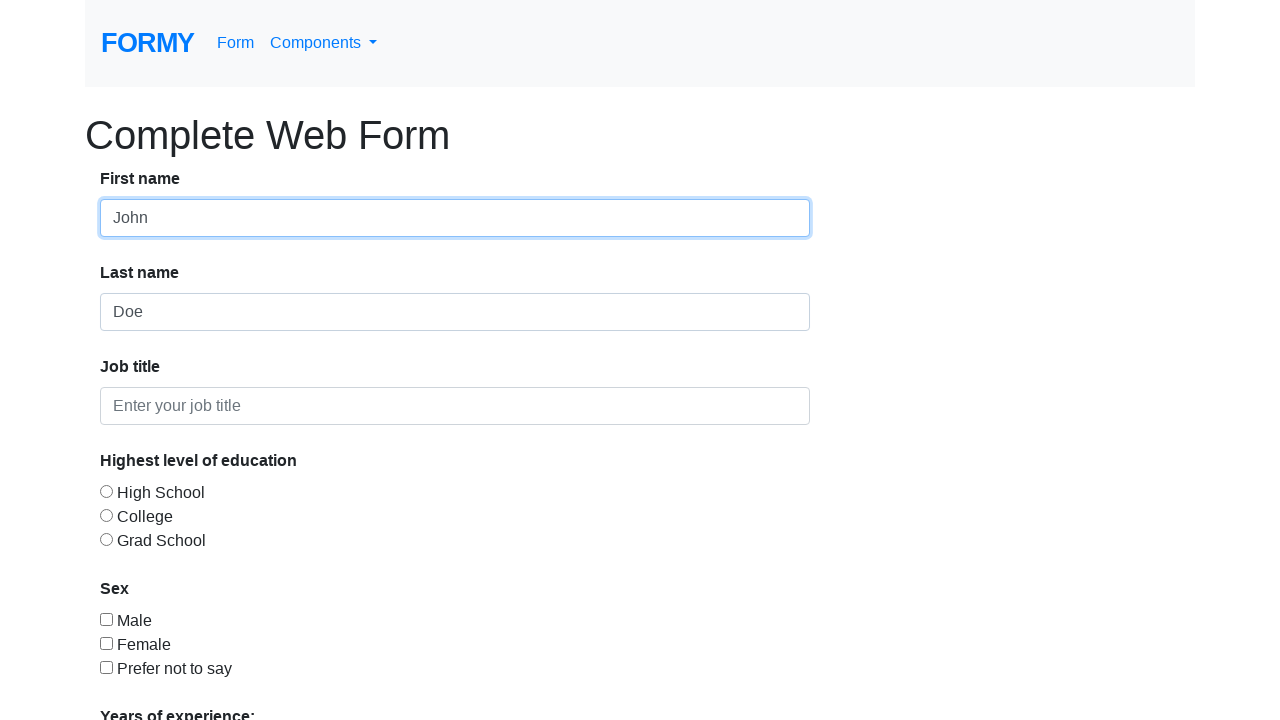

Clicked the submit button at (148, 680) on .btn.btn-lg.btn-primary
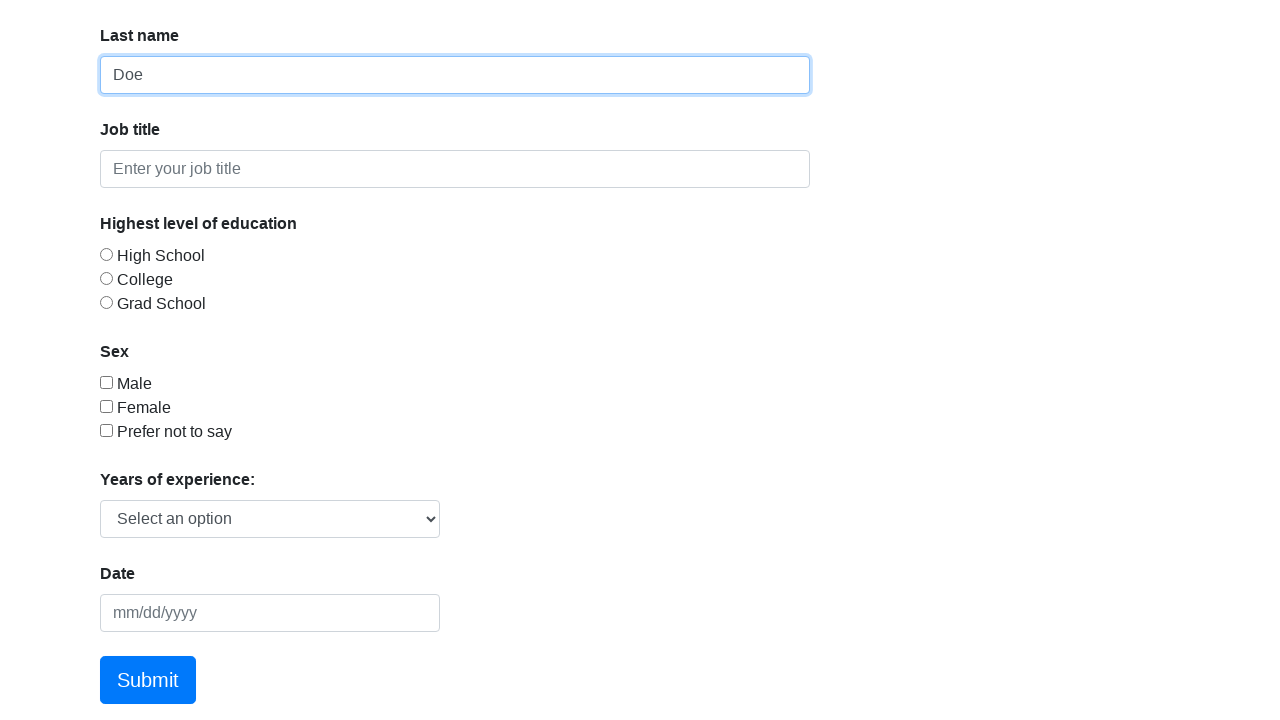

Alert banner appeared after form submission
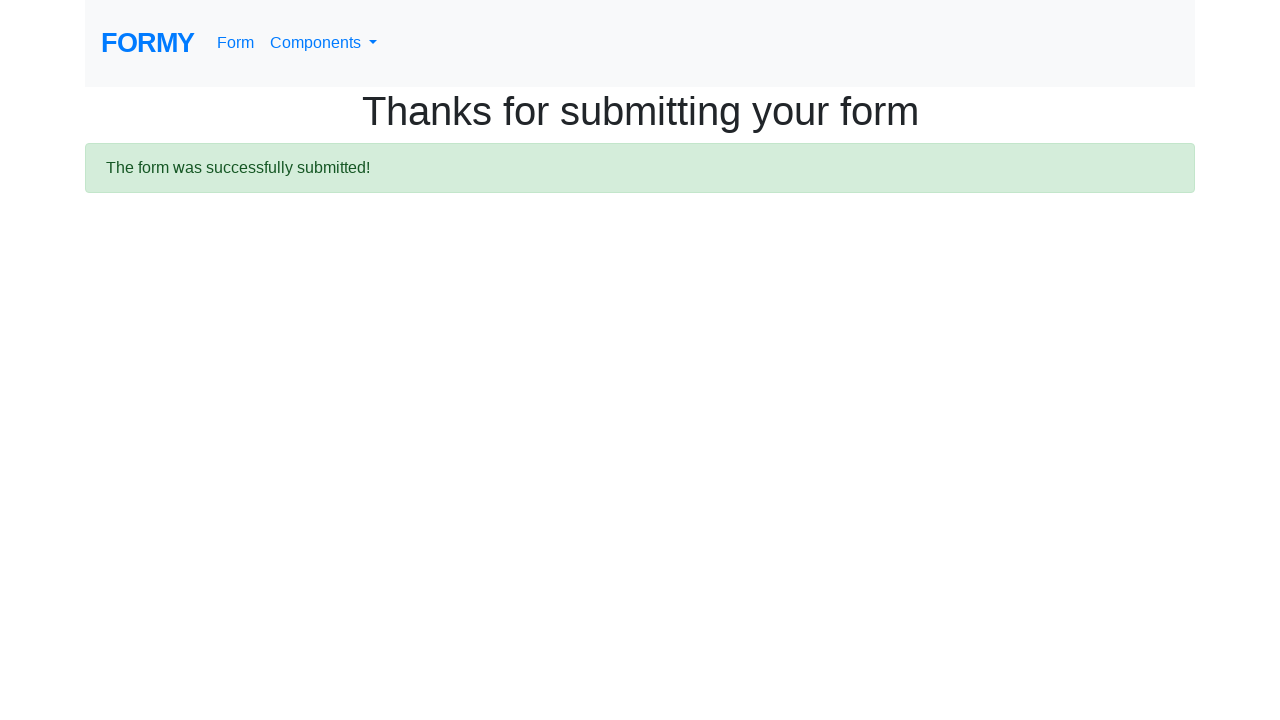

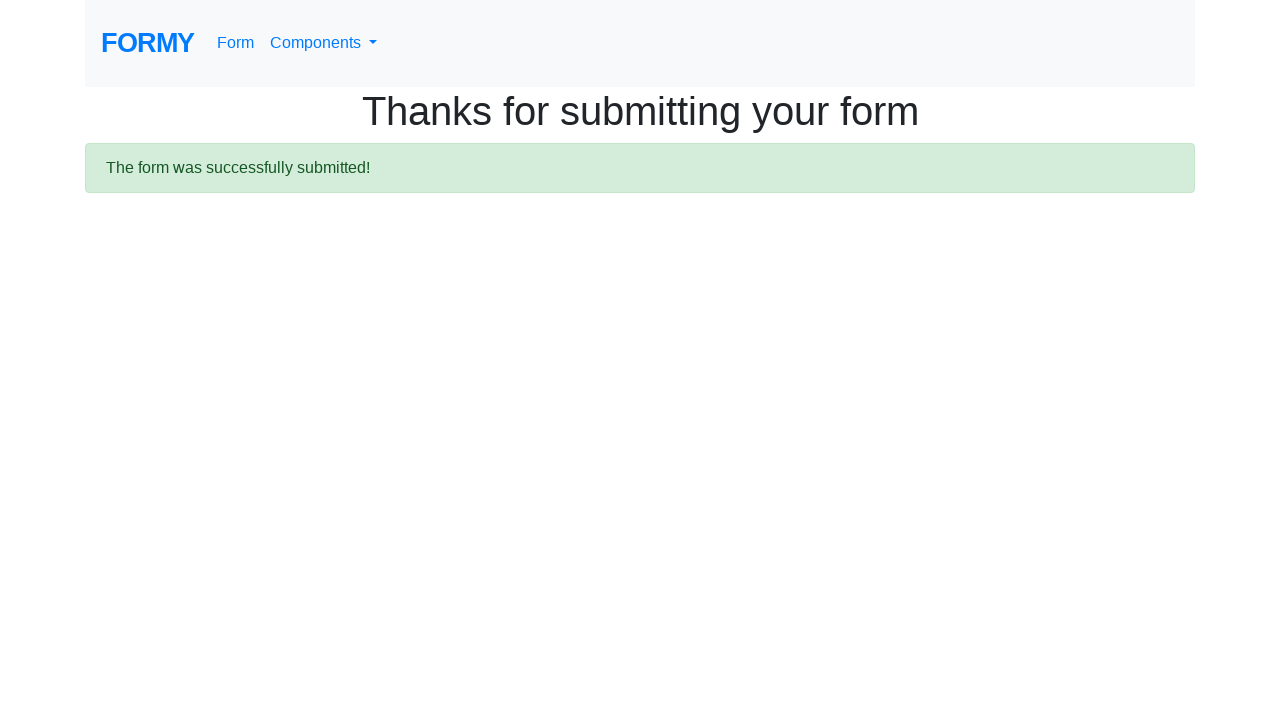